Tests dropdown selection functionality on a mortgage calculator by scrolling to the start month dropdown and selecting "Jun" from the options.

Starting URL: https://www.mortgagecalculator.org/

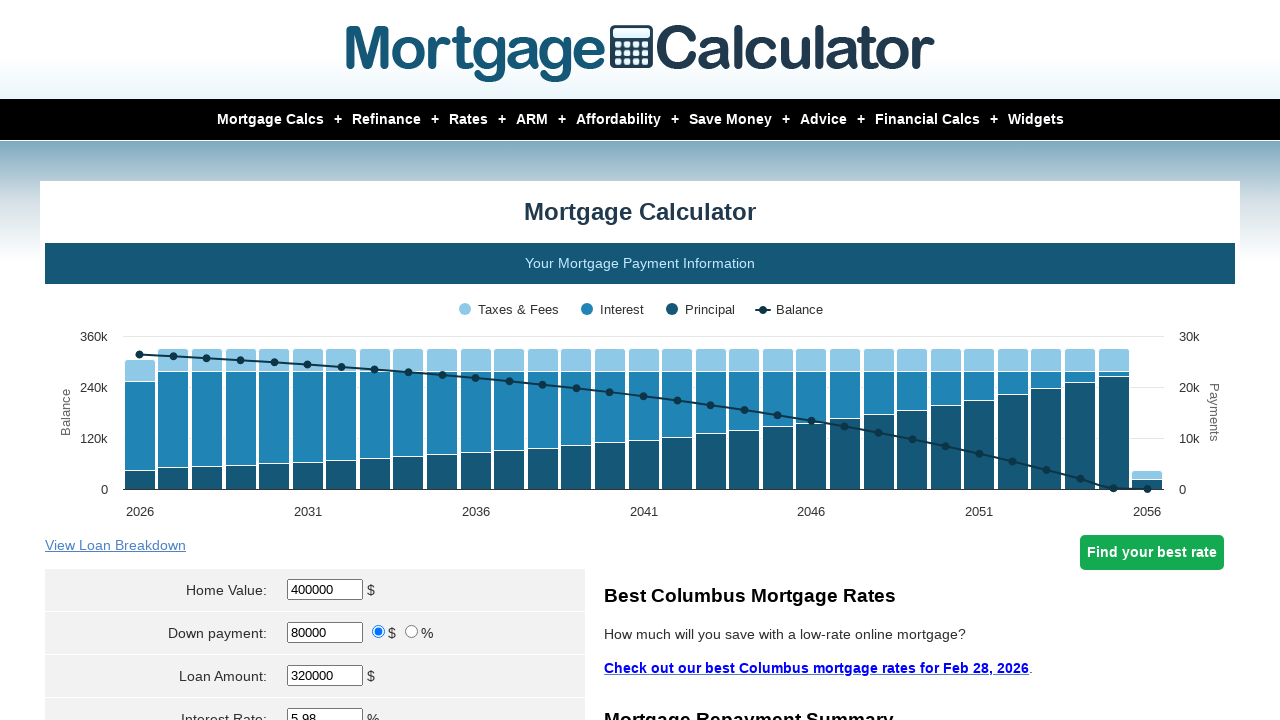

Located the start month dropdown element
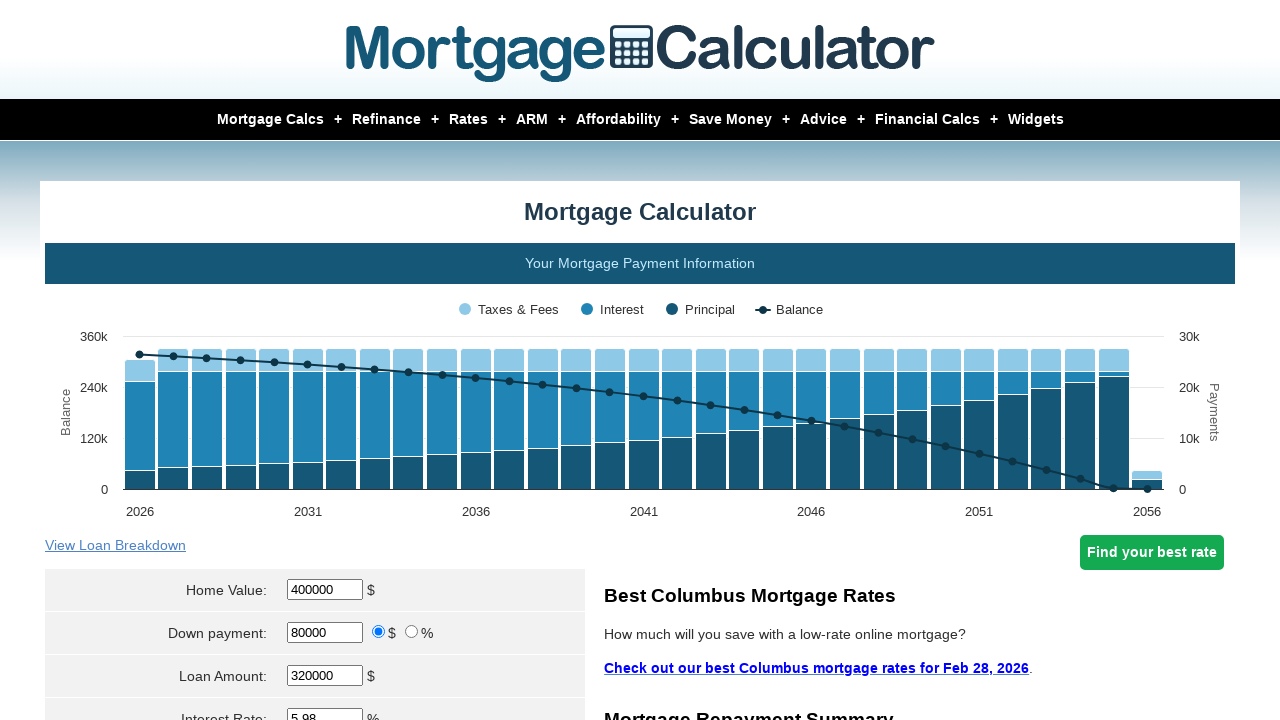

Scrolled to the start month dropdown element
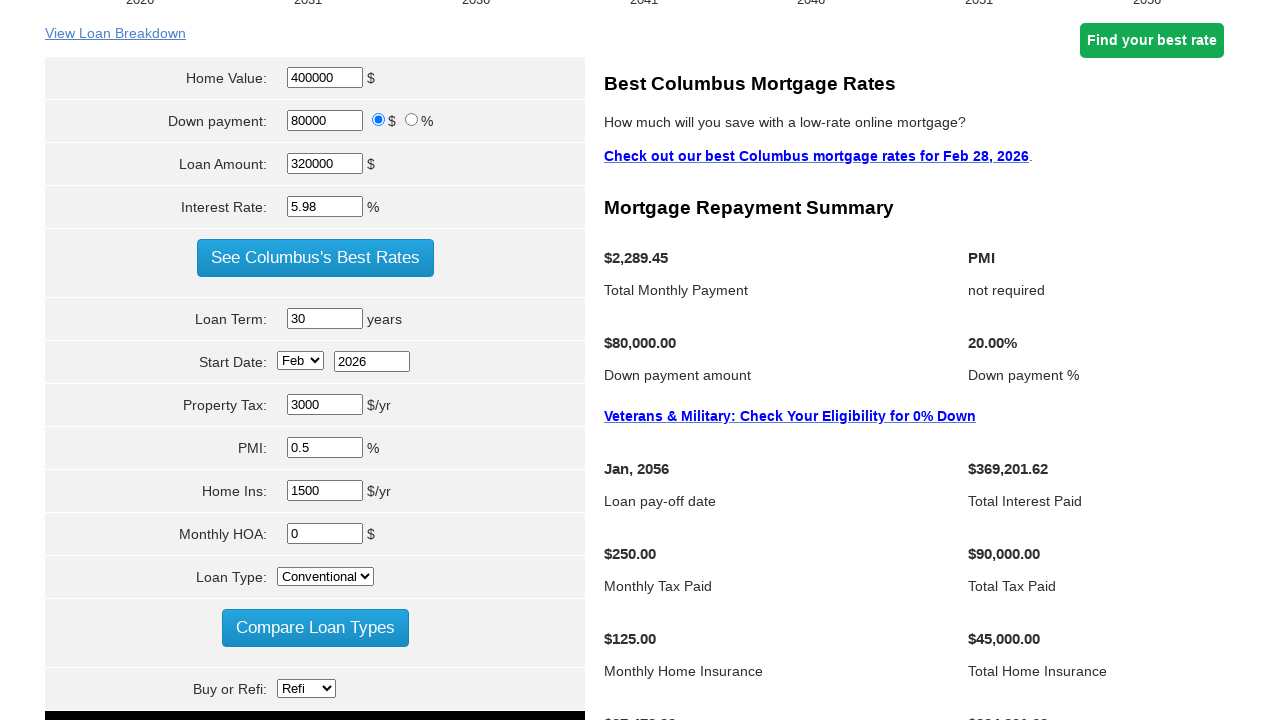

Selected 'Jun' from the start month dropdown on select[name='param[start_month]']
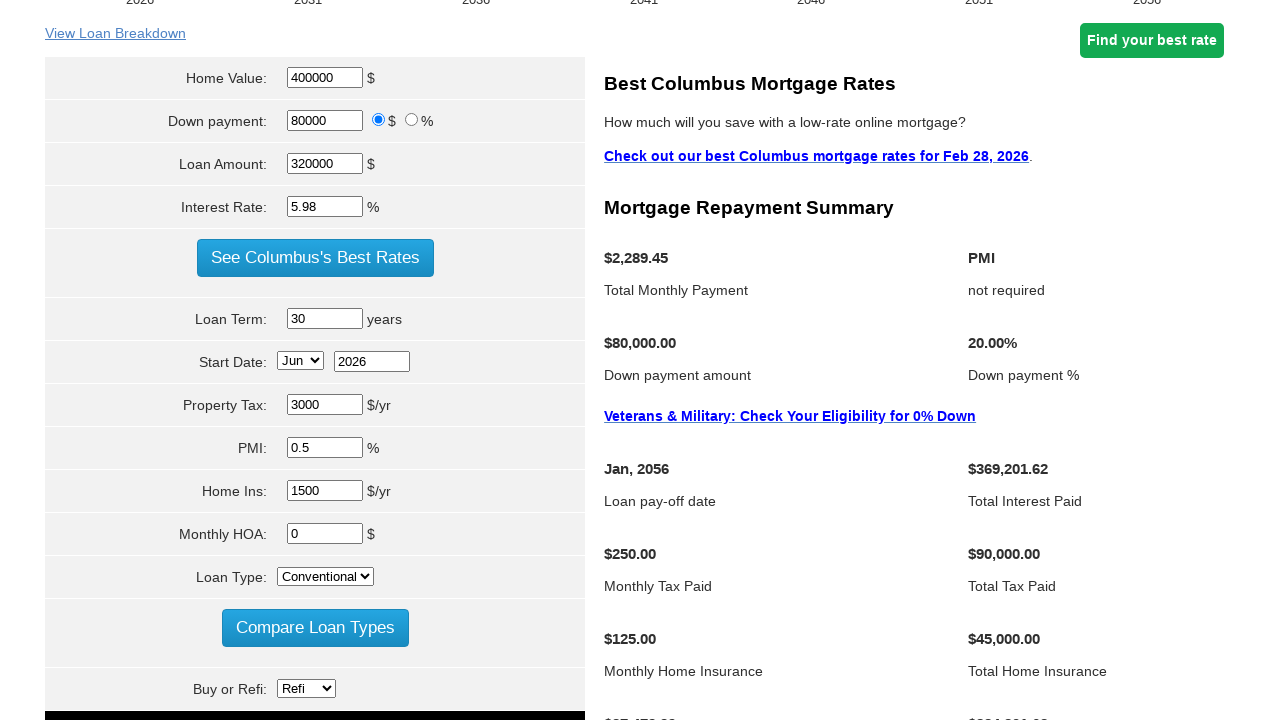

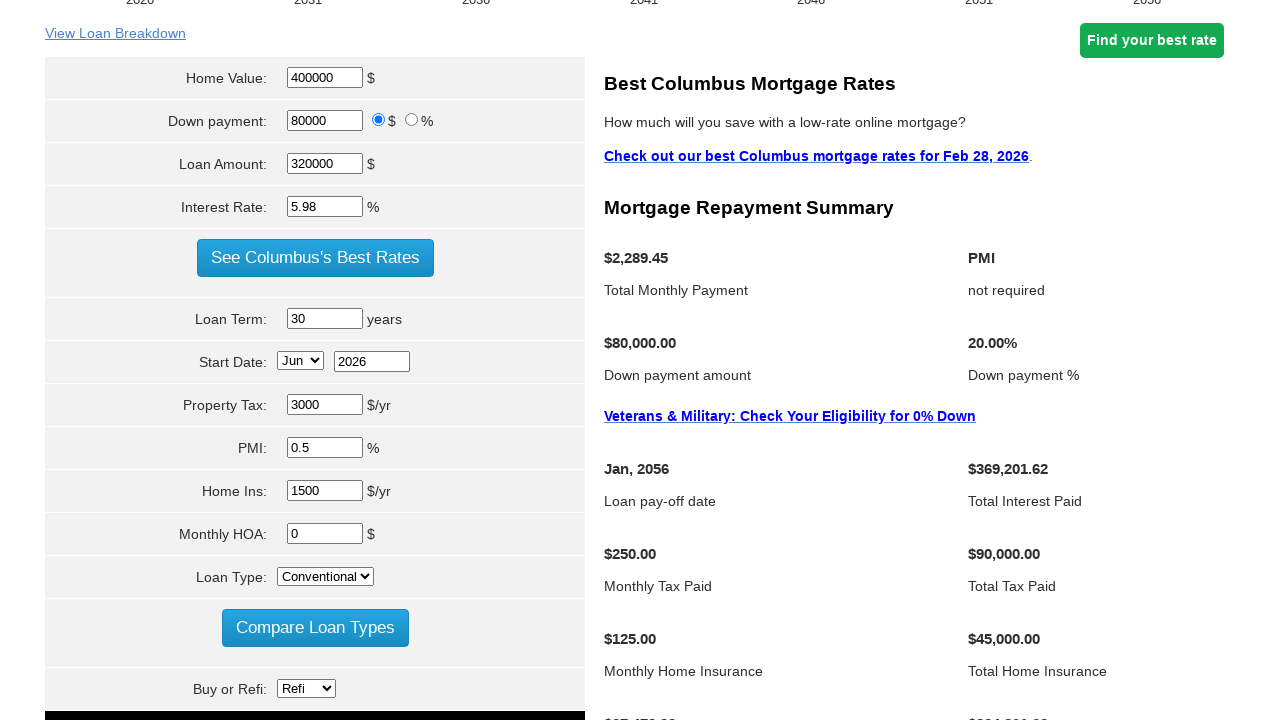